Tests JavaScript alert handling by entering a name, triggering an alert and accepting it, then triggering a confirm dialog and dismissing it.

Starting URL: https://rahulshettyacademy.com/AutomationPractice/

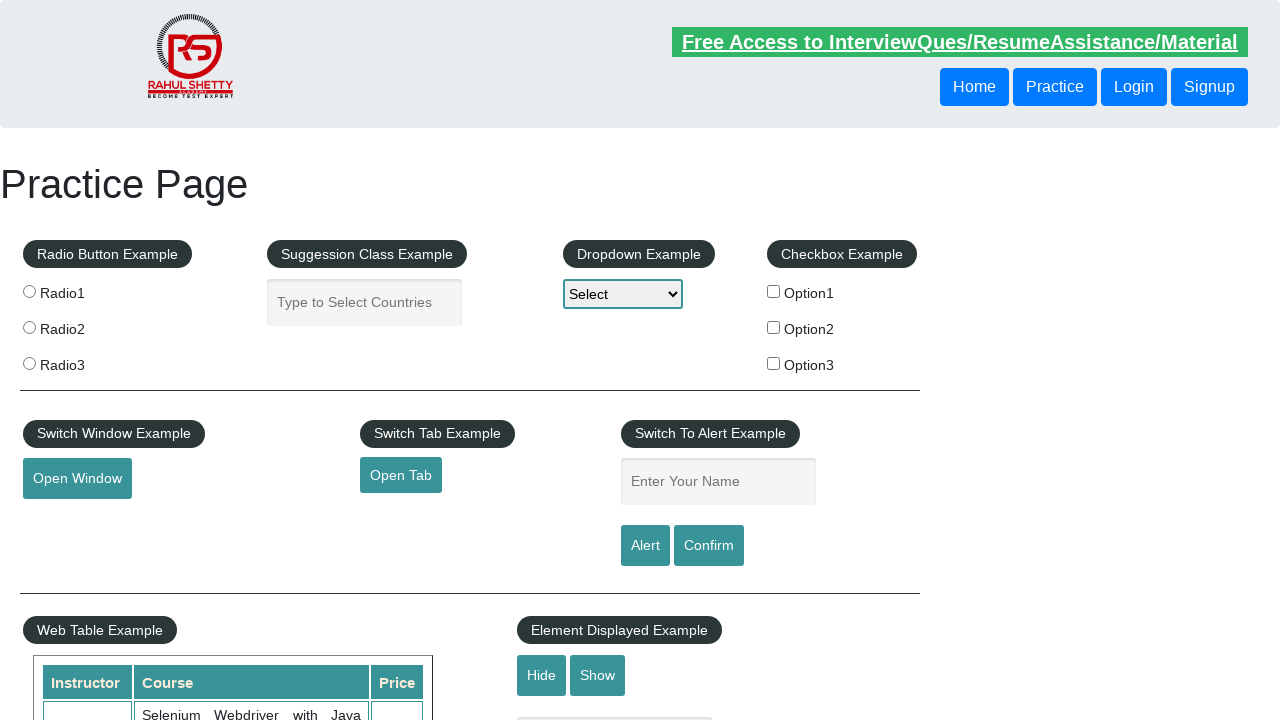

Filled name field with 'usha' on #name
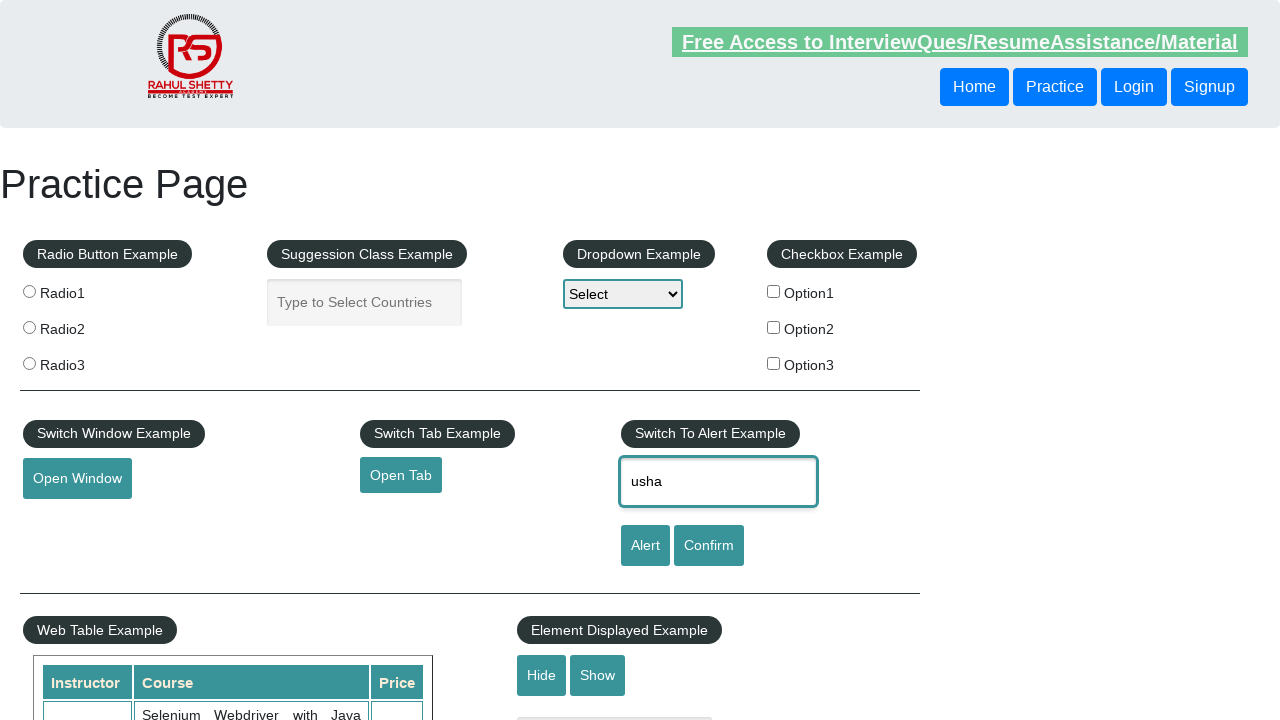

Clicked alert button to trigger JavaScript alert at (645, 546) on input#alertbtn
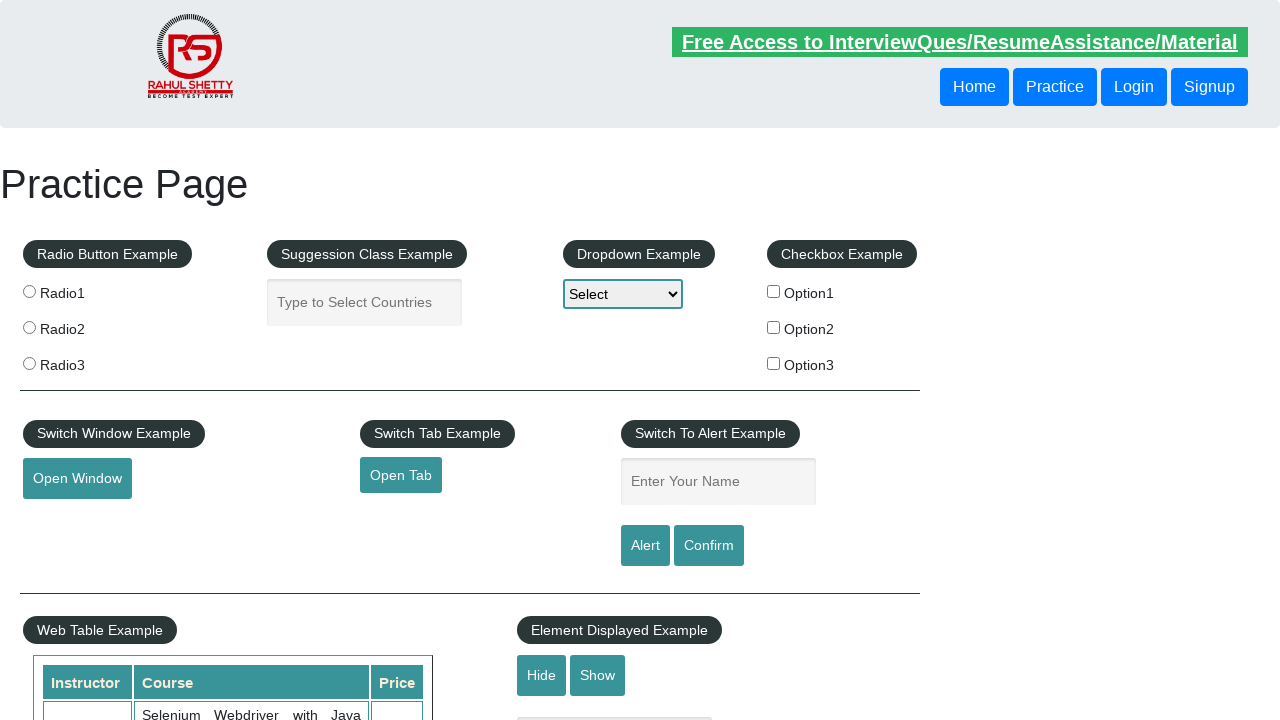

Set up dialog handler to accept alerts
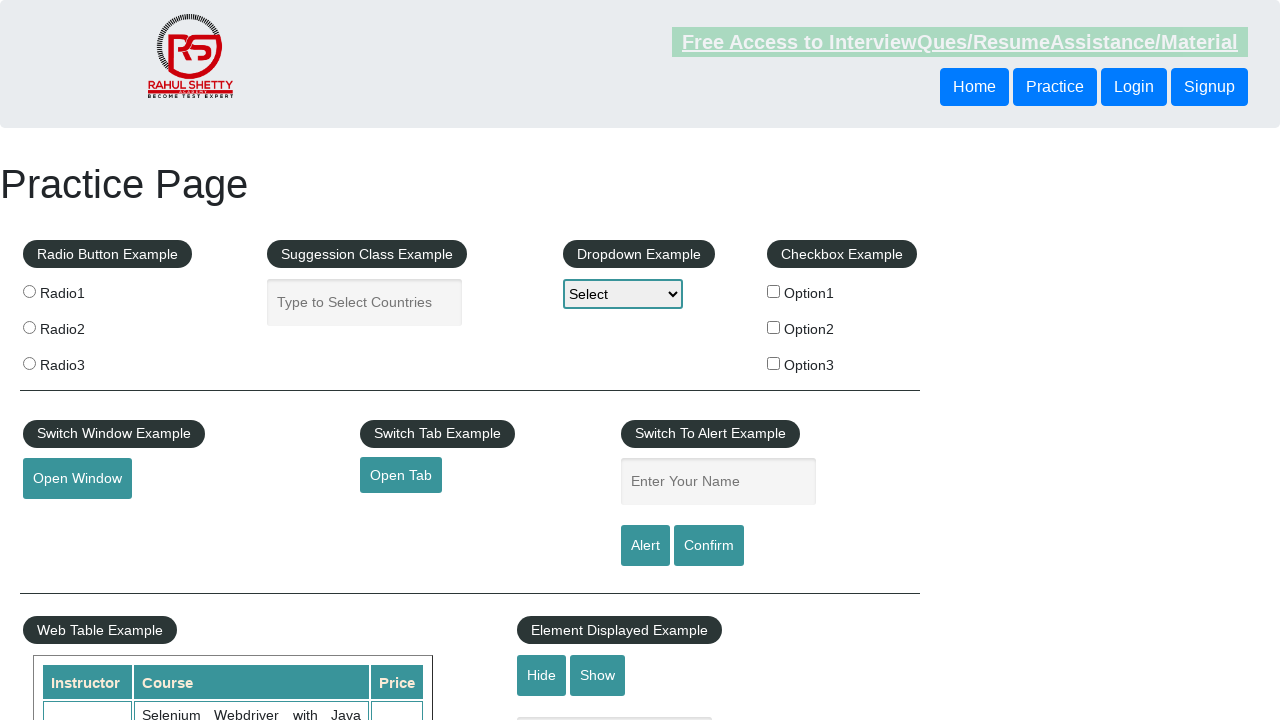

Clicked alert button again and accepted the alert dialog at (645, 546) on input#alertbtn
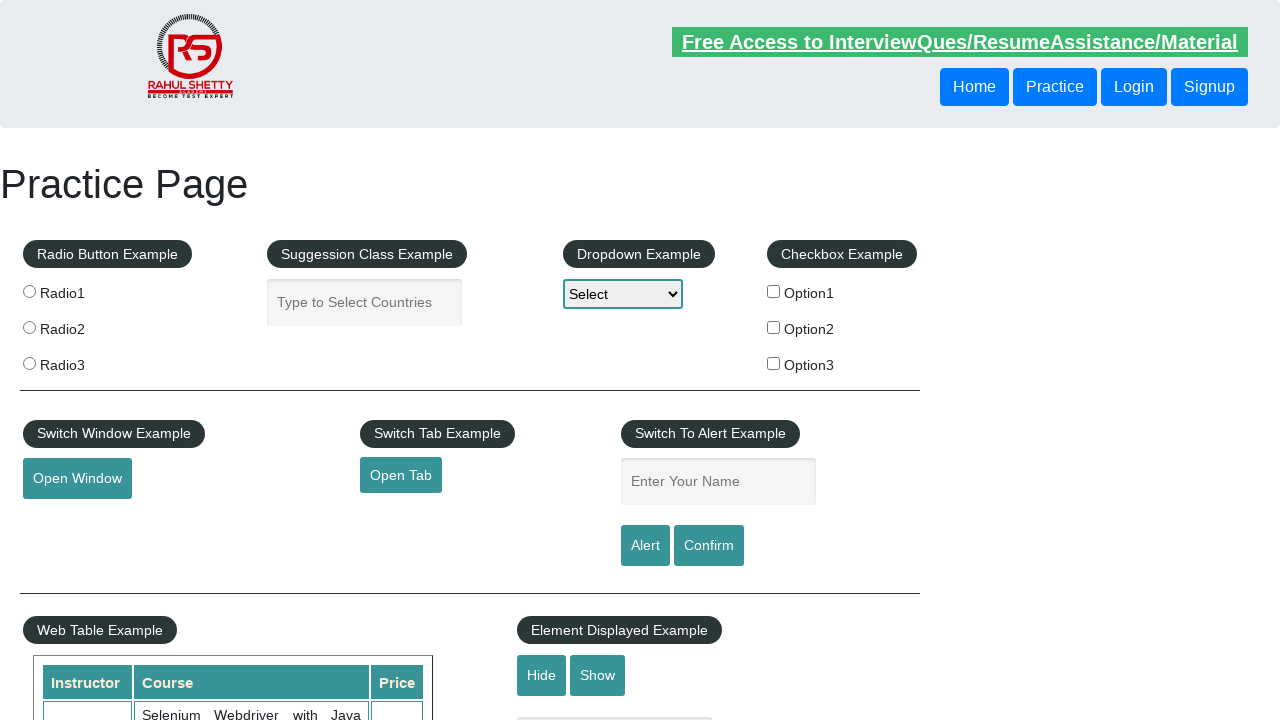

Set up dialog handler to dismiss confirm dialogs
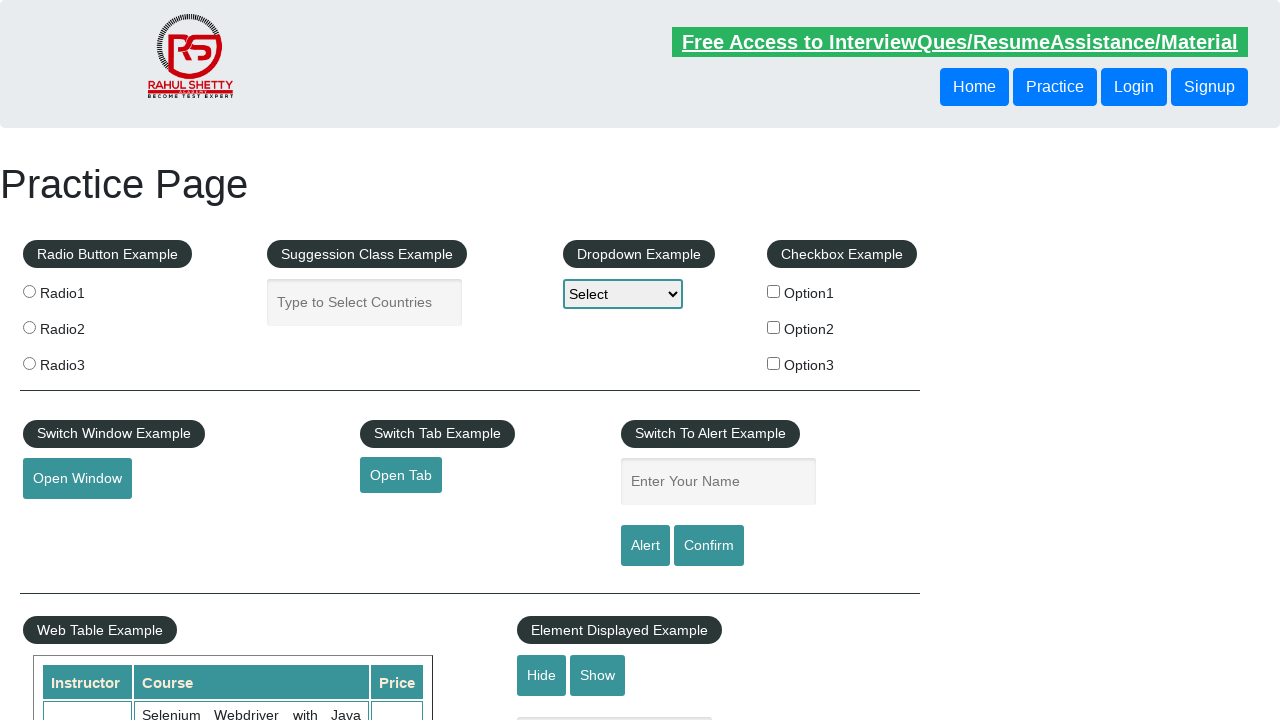

Clicked confirm button and dismissed the confirm dialog at (709, 546) on #confirmbtn
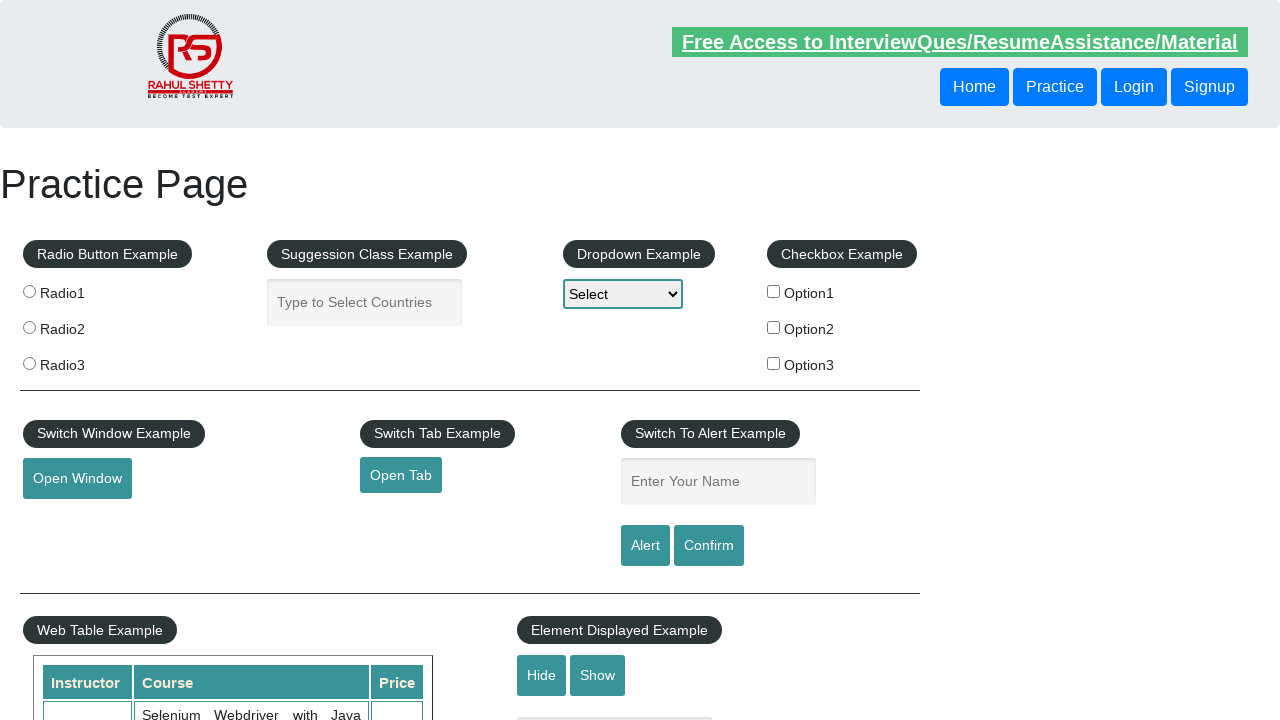

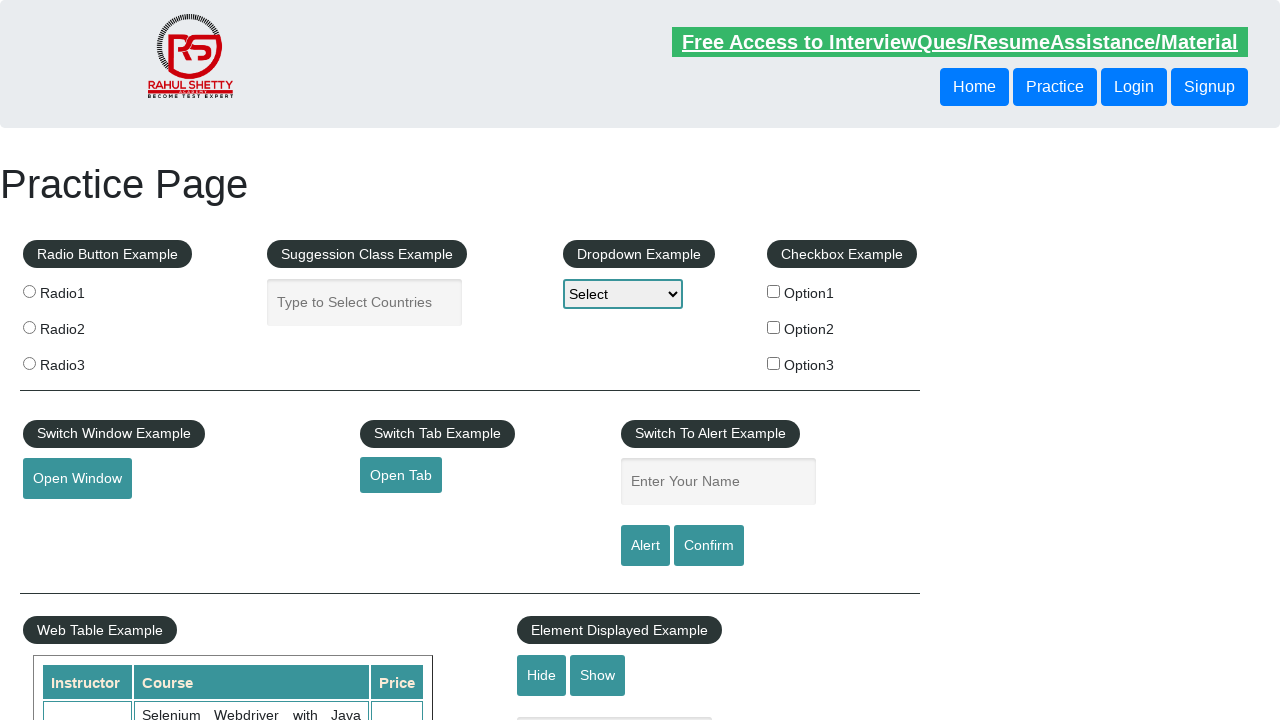